Tests calculator addition by pressing 2+2 and verifying result is 4.

Starting URL: http://mhunterak.github.io/calc.html

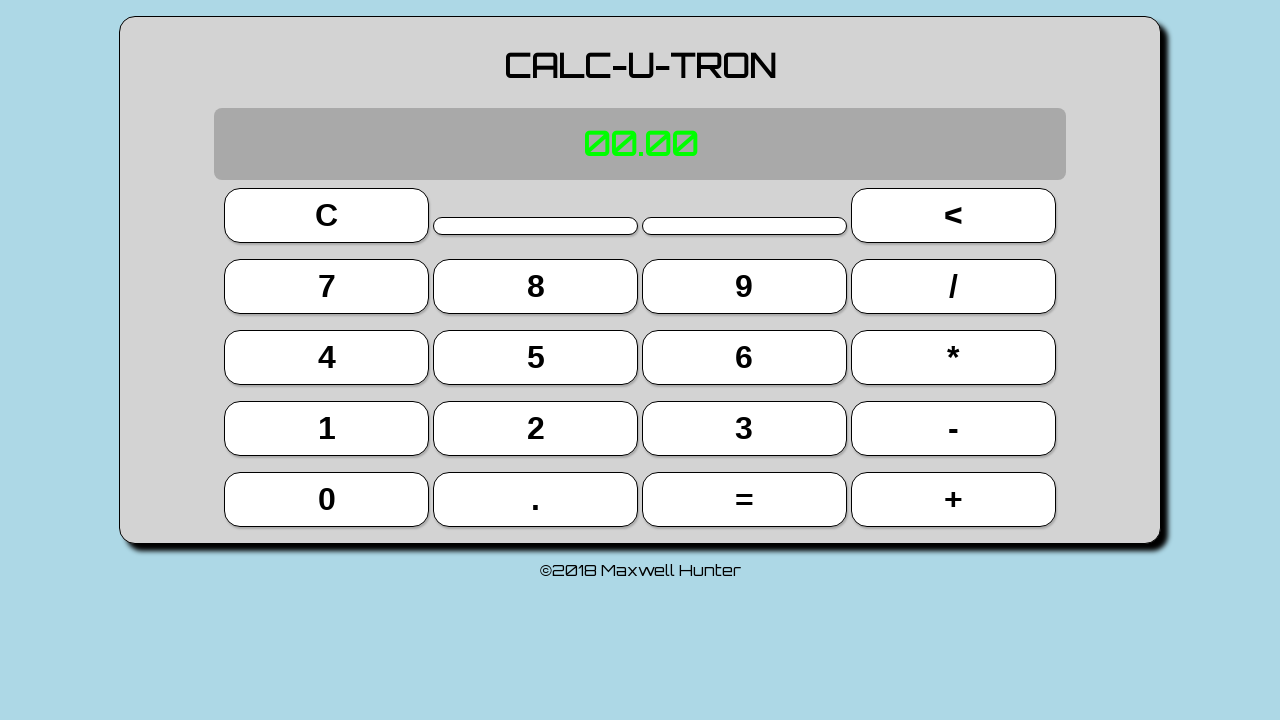

Navigated to calculator page
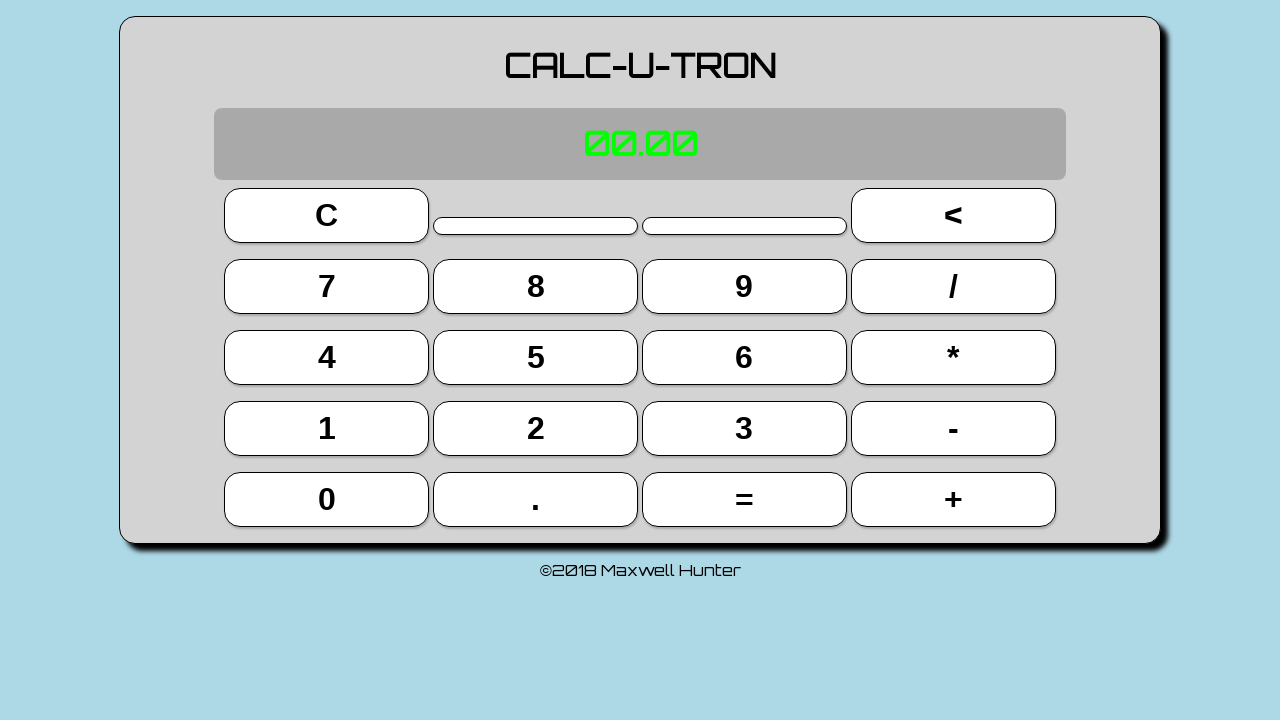

Pressed key '2'
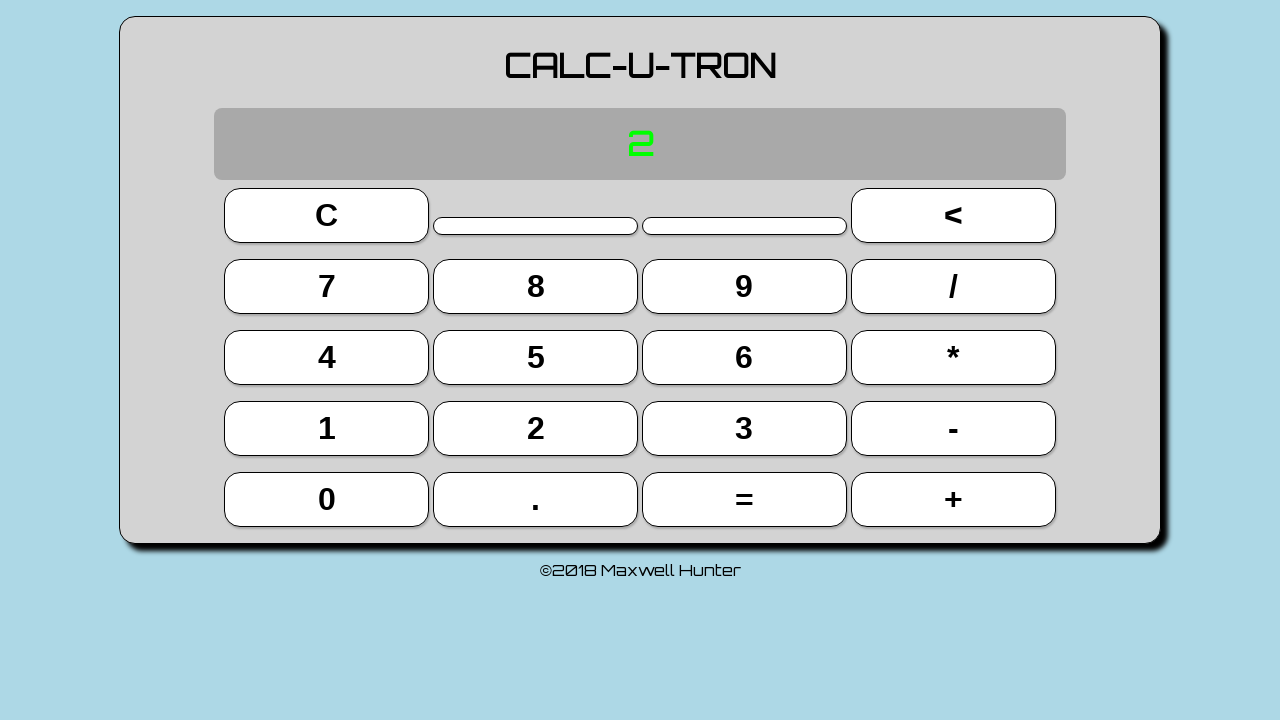

Pressed key '+'
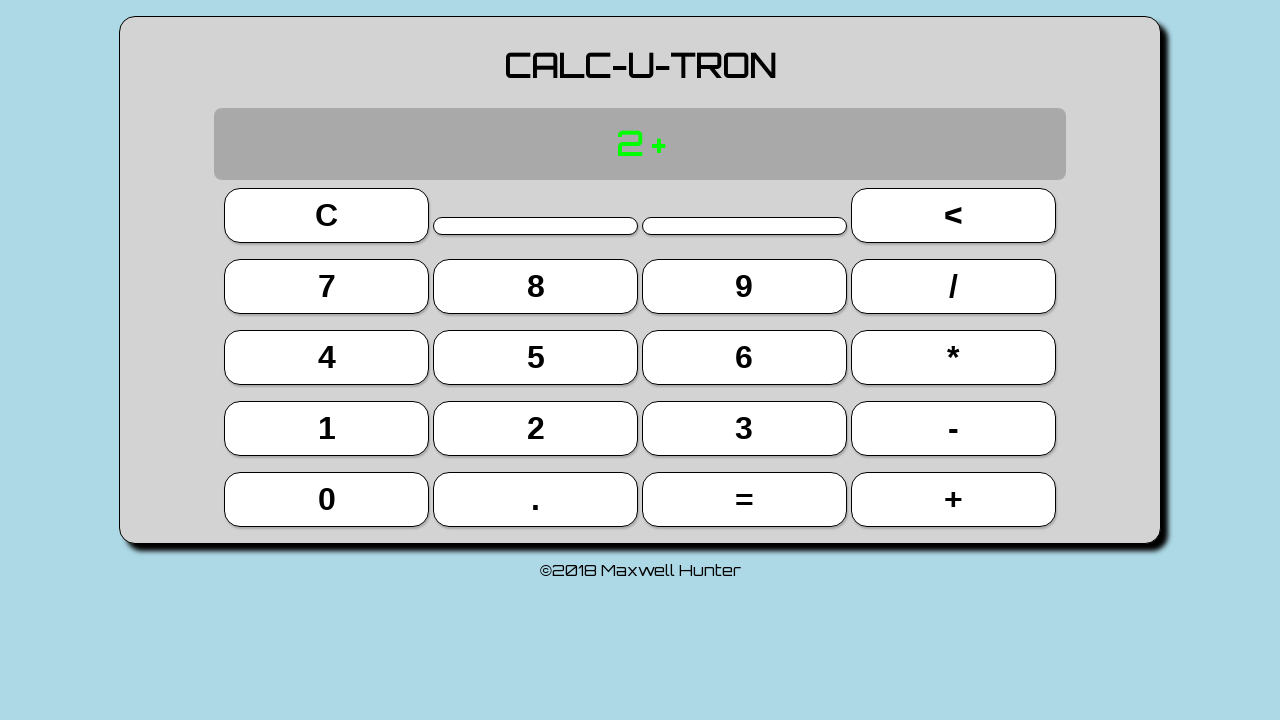

Pressed key '2'
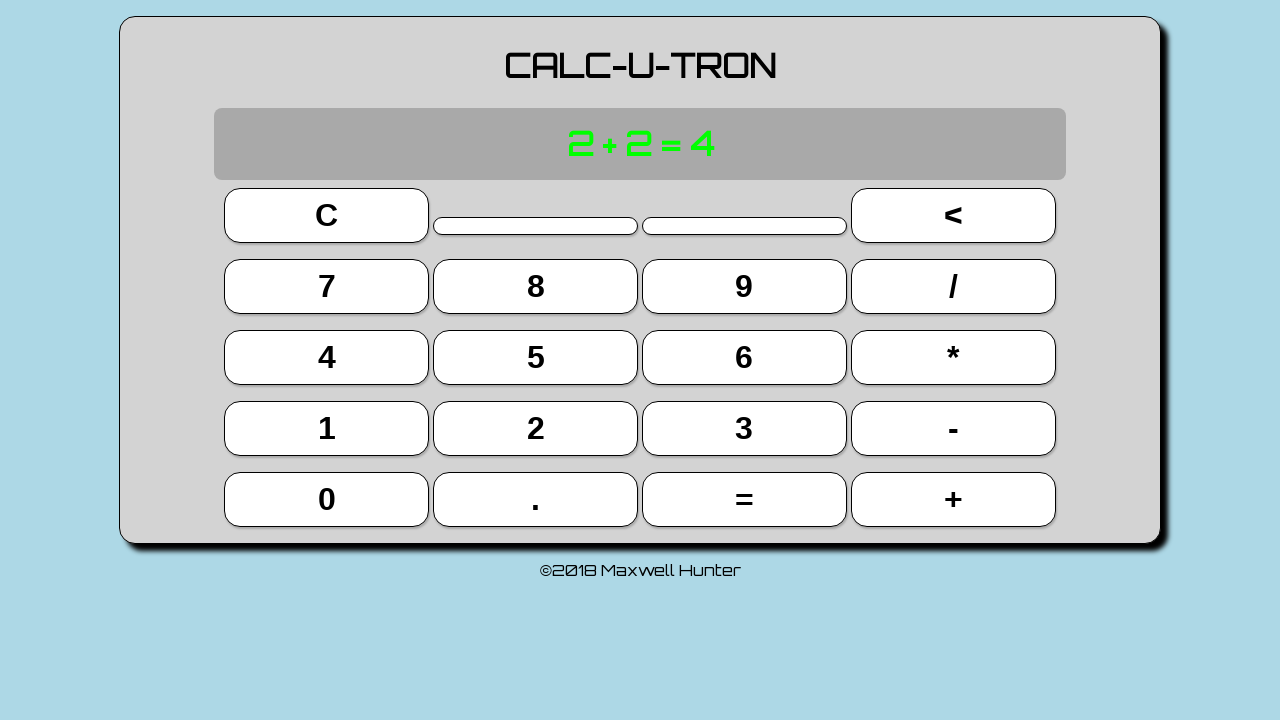

Pressed Enter to calculate result
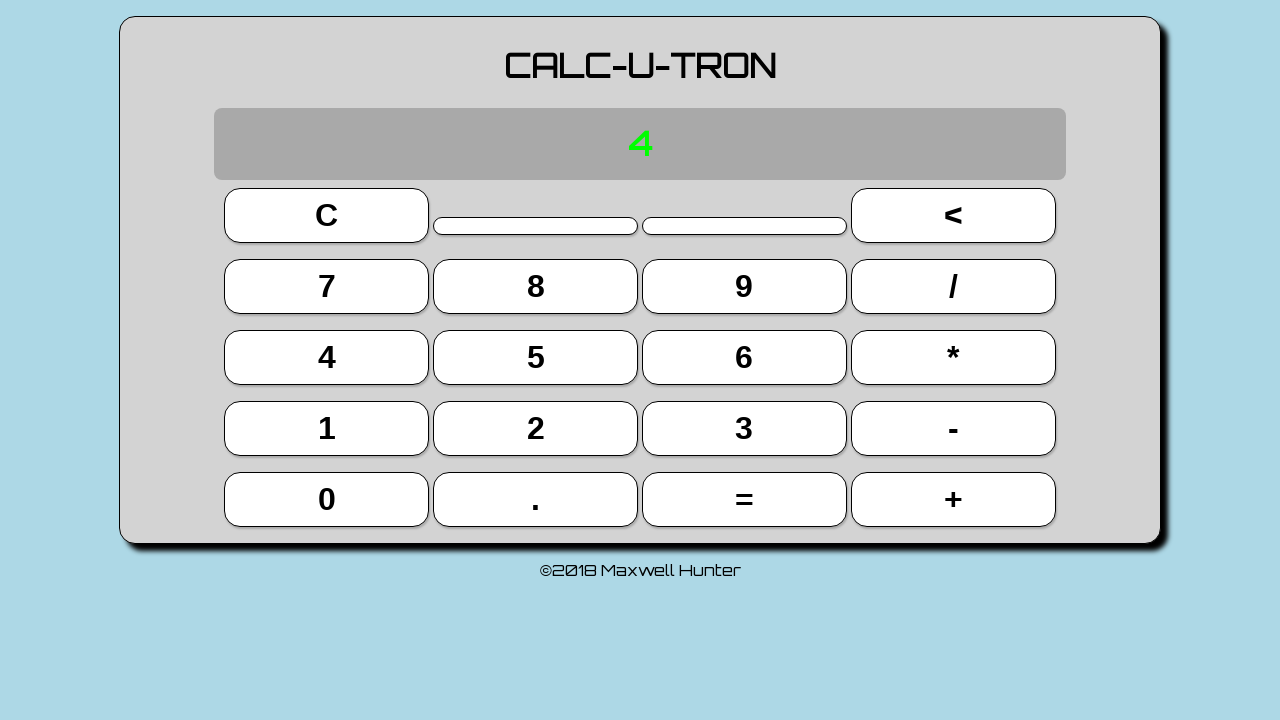

Located display element
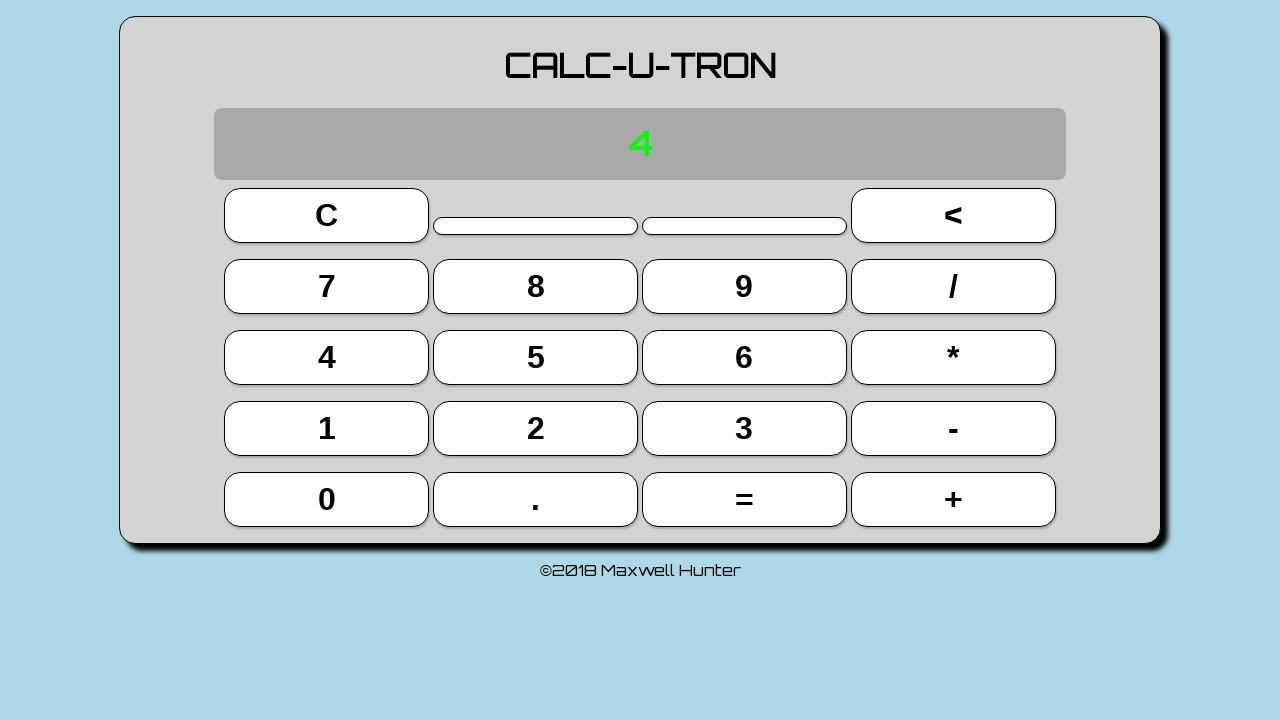

Verified display shows result '4'
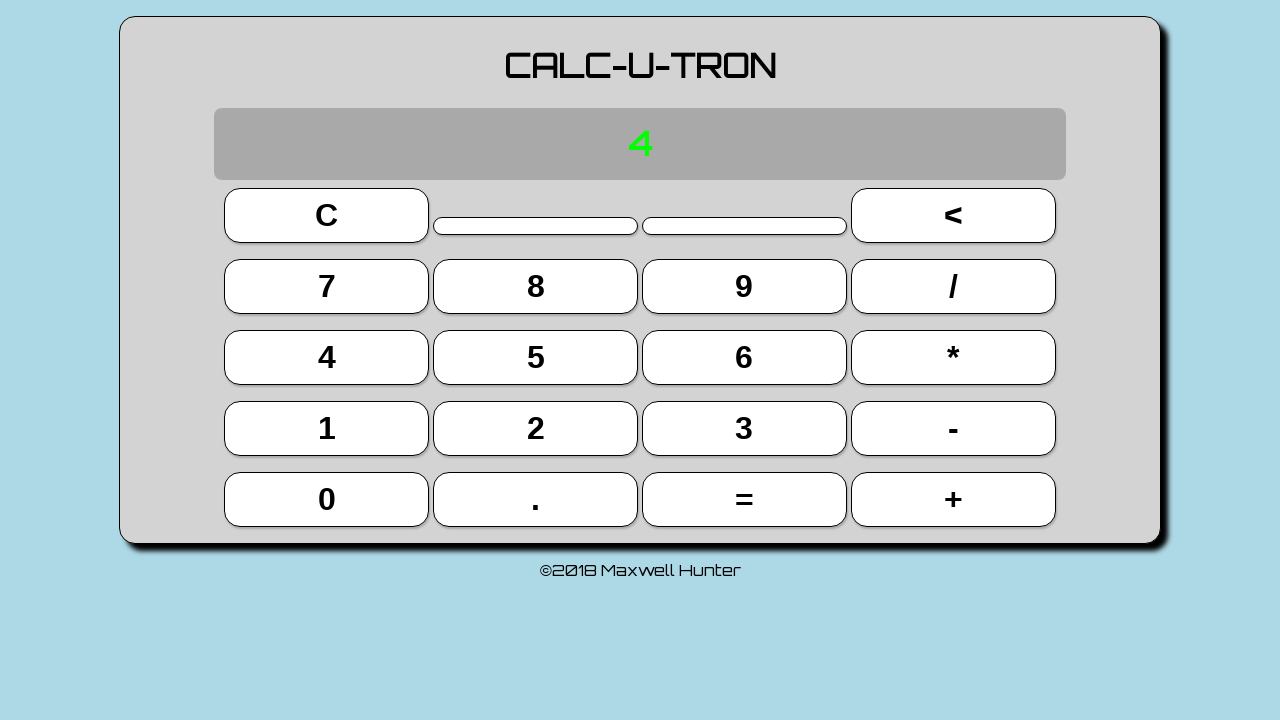

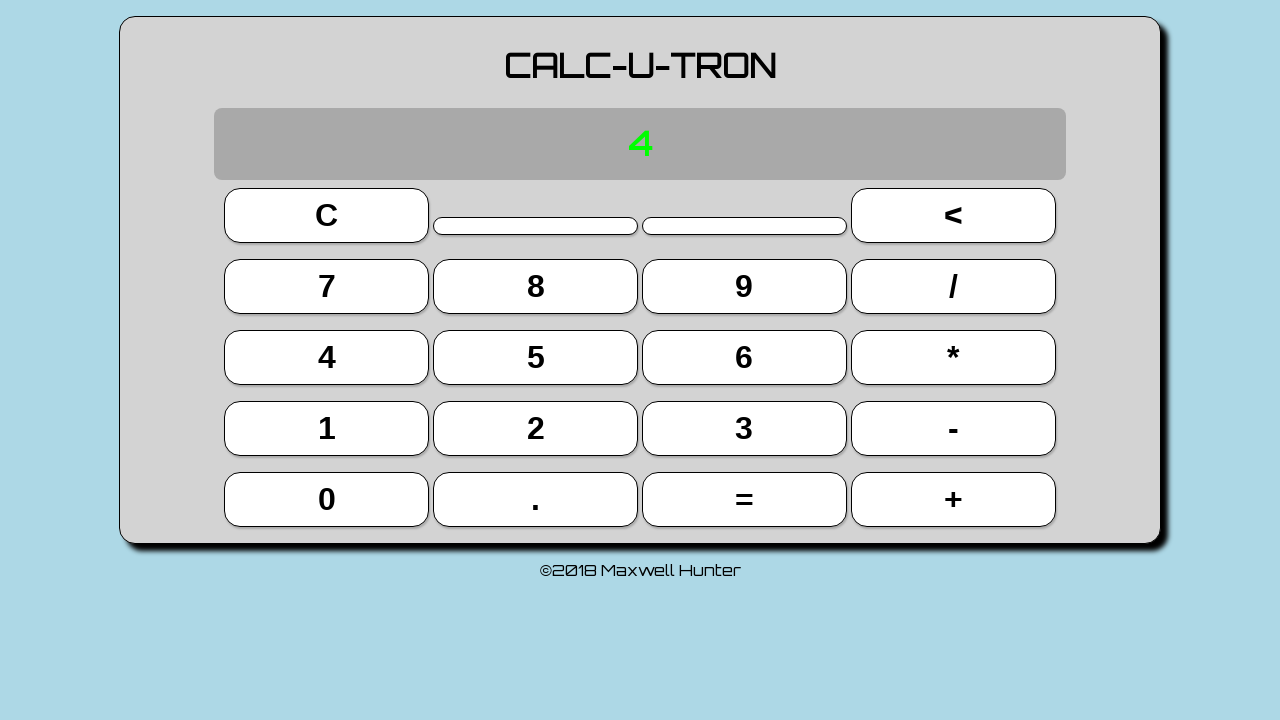